Tests dropdown handling by selecting options from country and state dropdowns, then filling a phone number field and verifying the input values

Starting URL: https://demoapps.qspiders.com/ui/dropdown?sublist=0

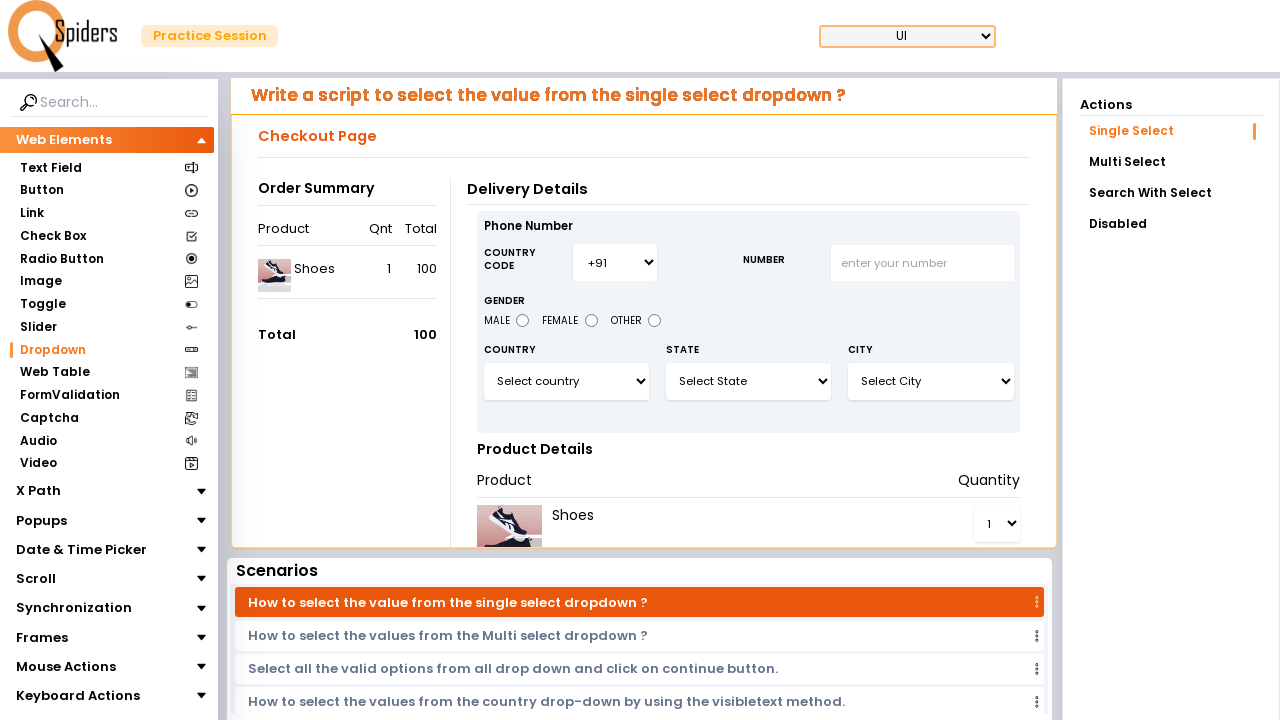

Selected 'India' from country dropdown on xpath=//select[@id='select3']
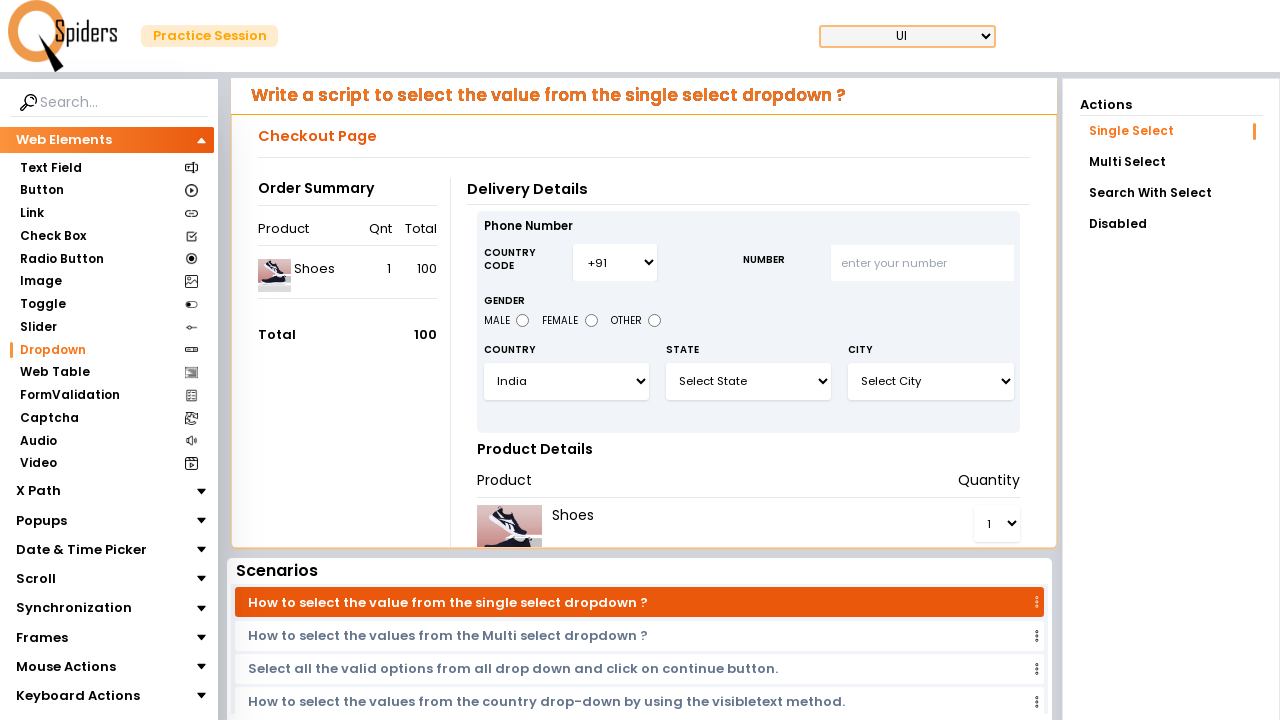

Waited 2 seconds for state dropdown to update
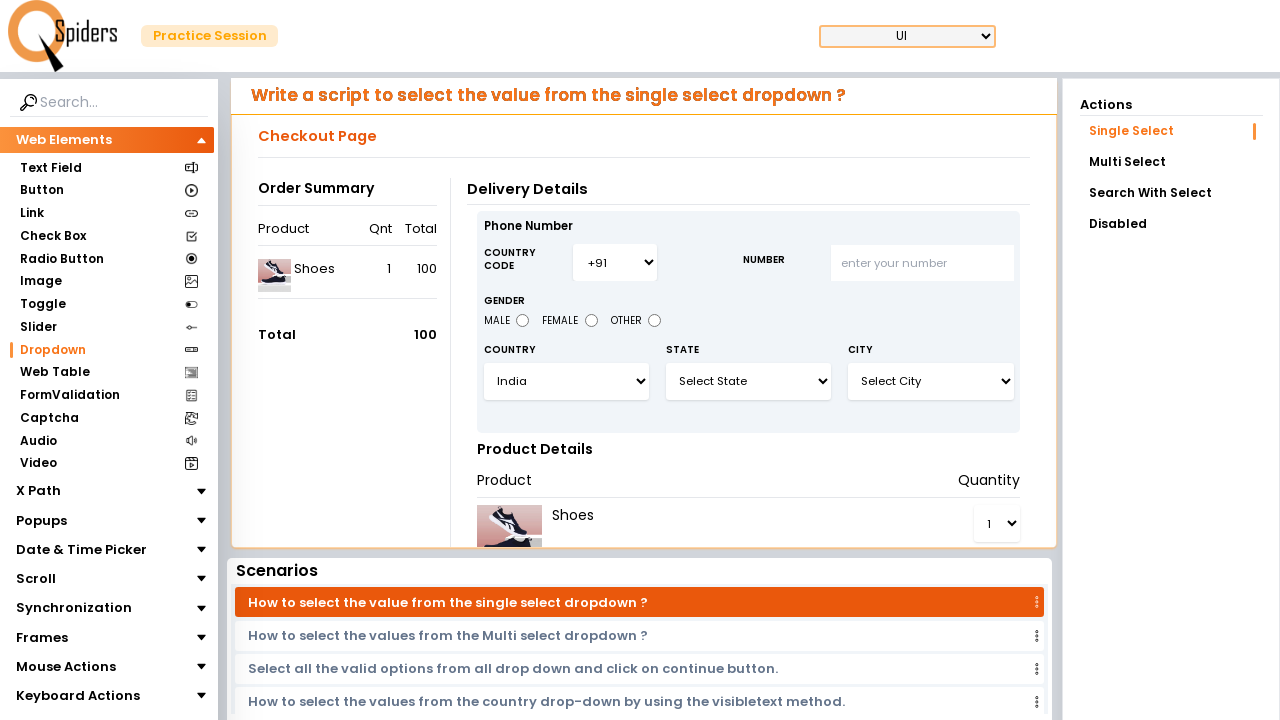

Selected 'Tamil Nadu' from state dropdown on xpath=//select[@id='select5']
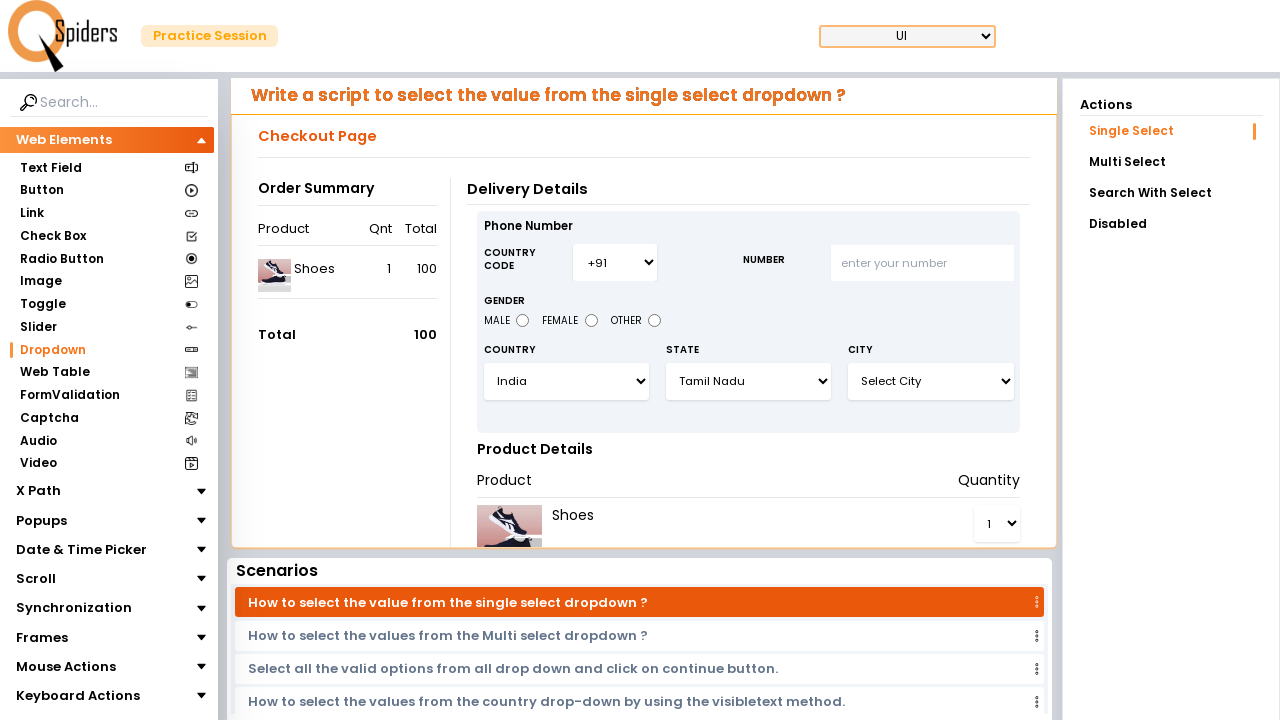

Waited 2 seconds for state selection to complete
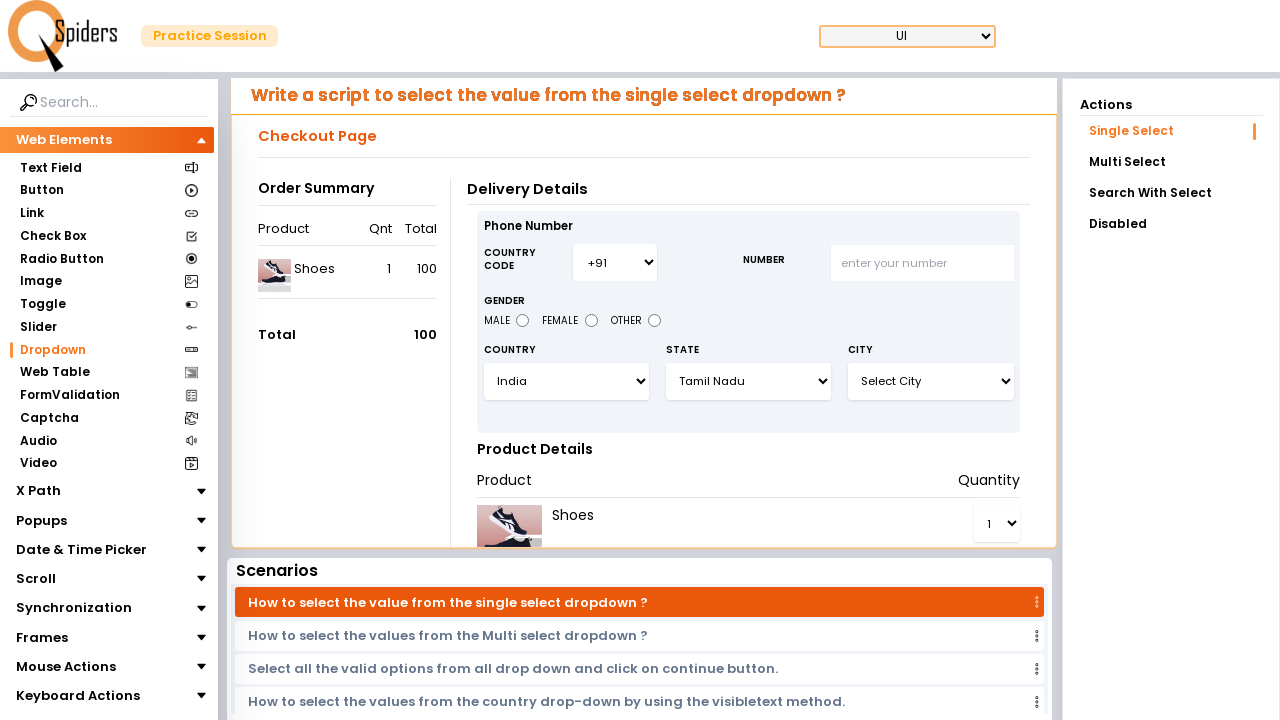

Filled phone number field with '7708084971' on [id="phone"]
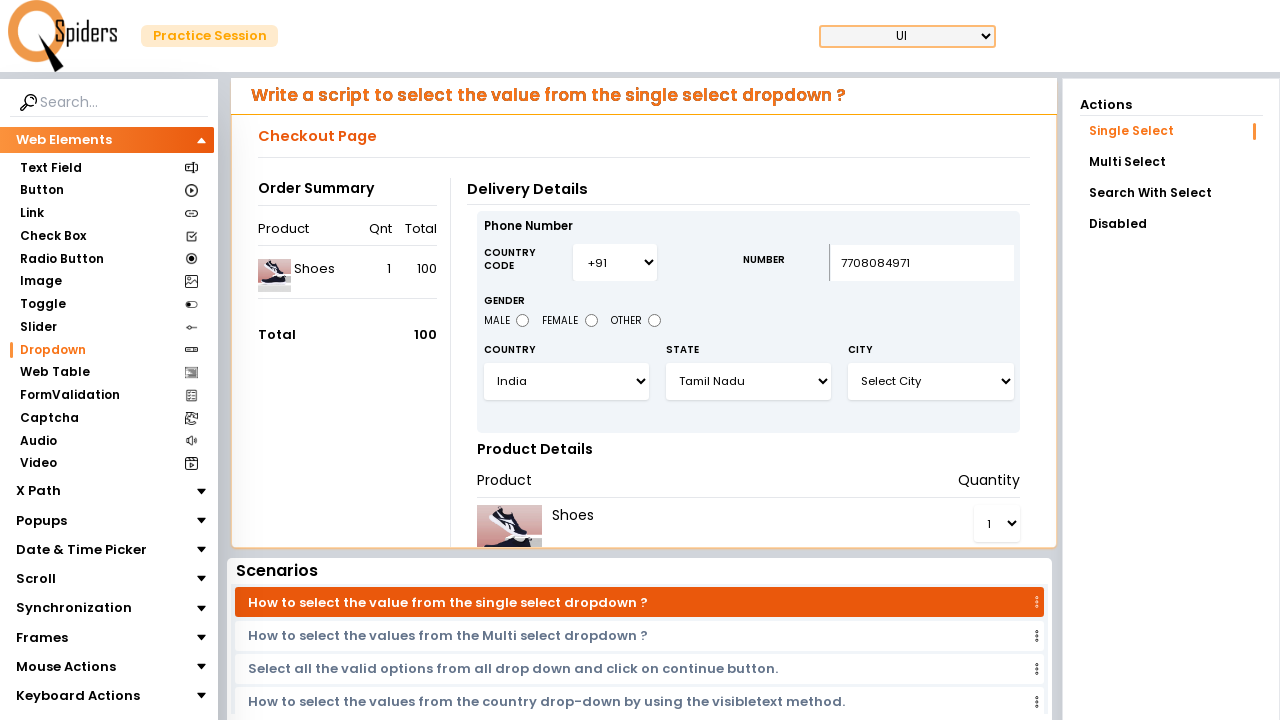

Waited 2 seconds to observe the result
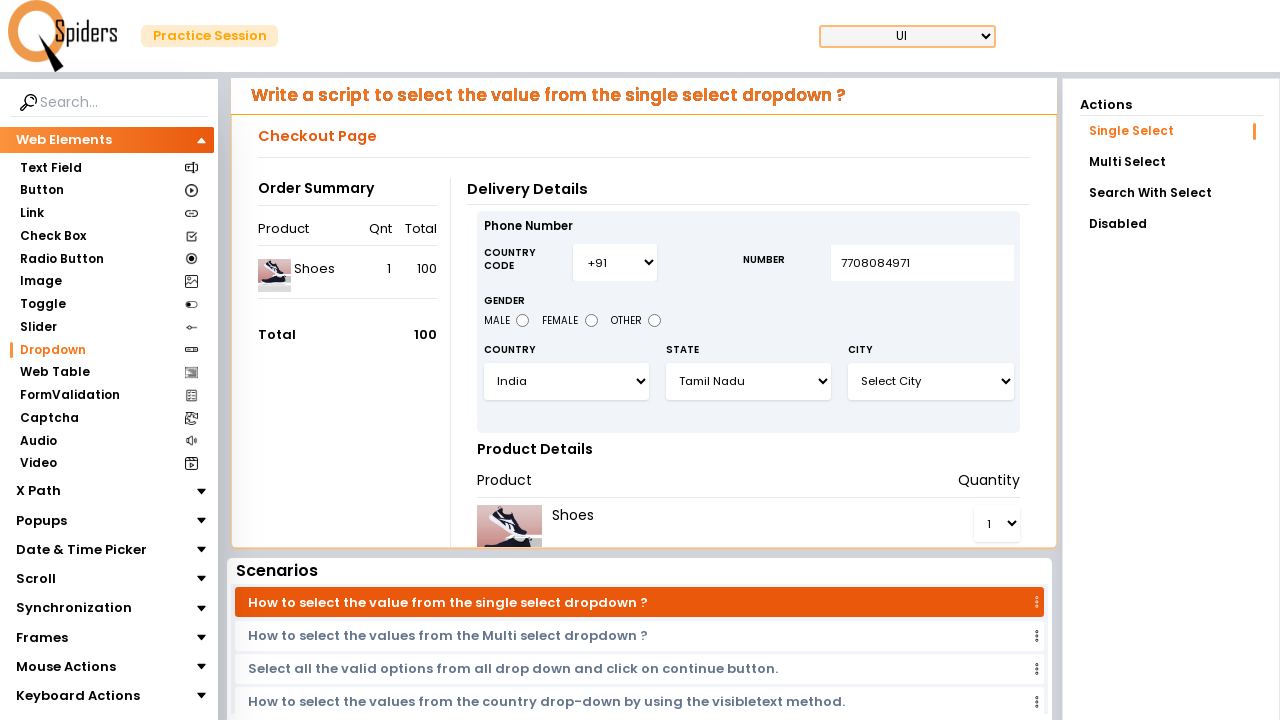

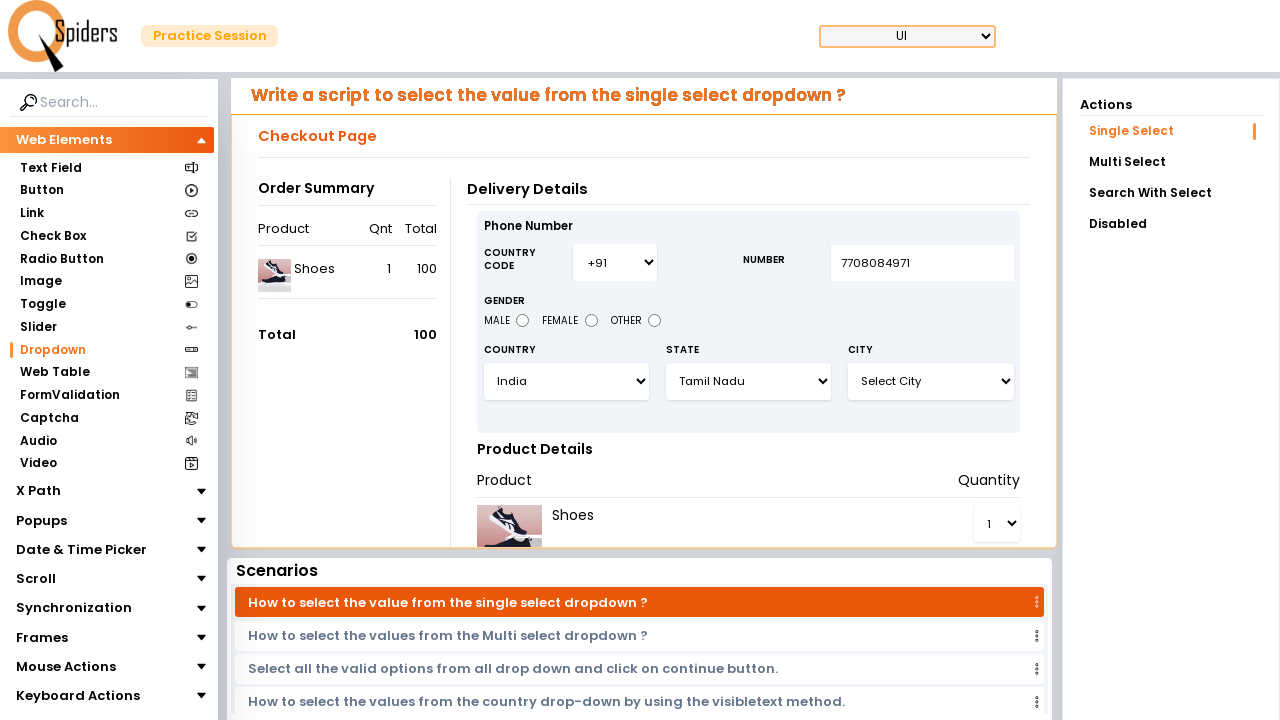